Tests that clicking the "Due" column header sorts the numeric values in ascending order by clicking the column header once and verifying the table data.

Starting URL: http://the-internet.herokuapp.com/tables

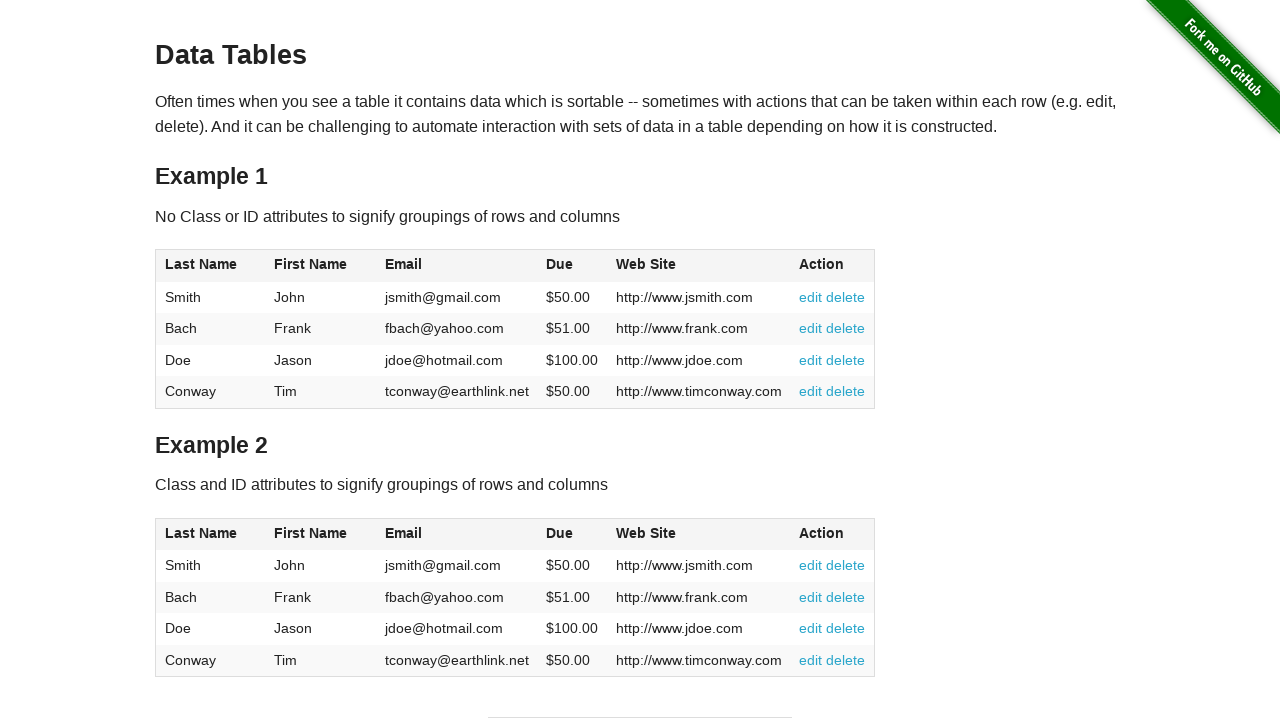

Clicked the Due column header to sort in ascending order at (572, 266) on #table1 thead tr th:nth-of-type(4)
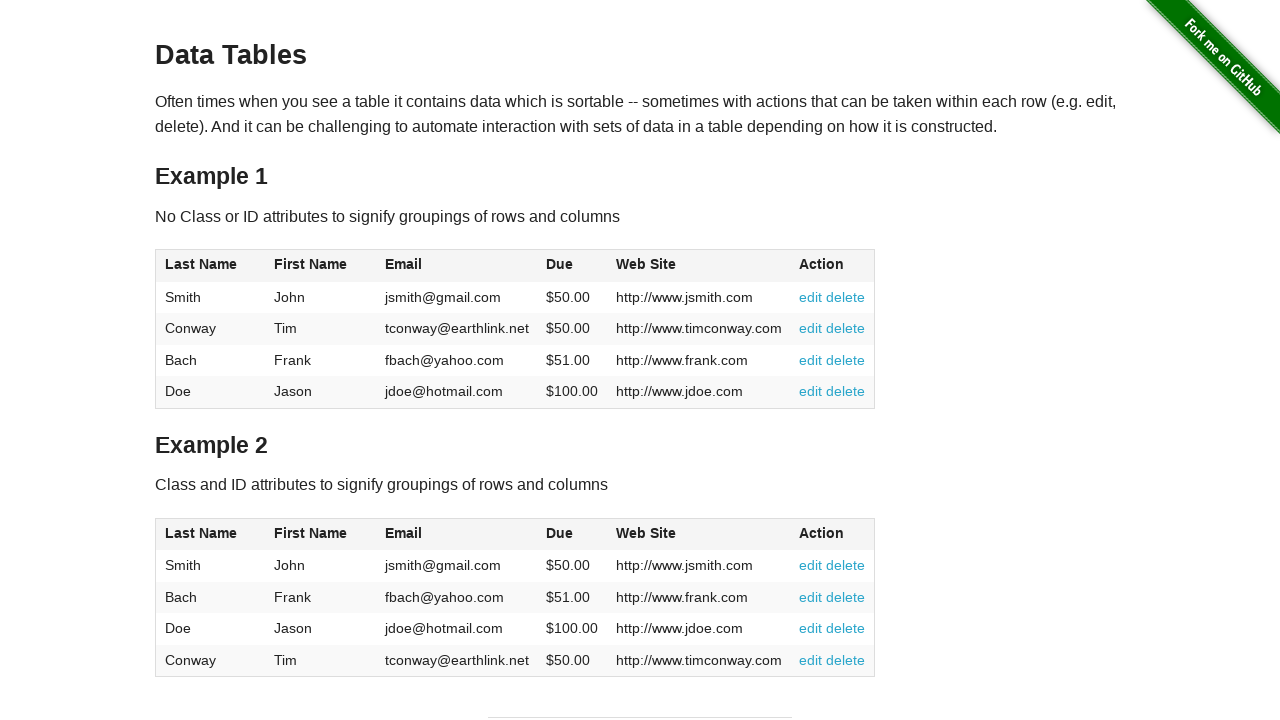

Table sorted and Due column cells loaded
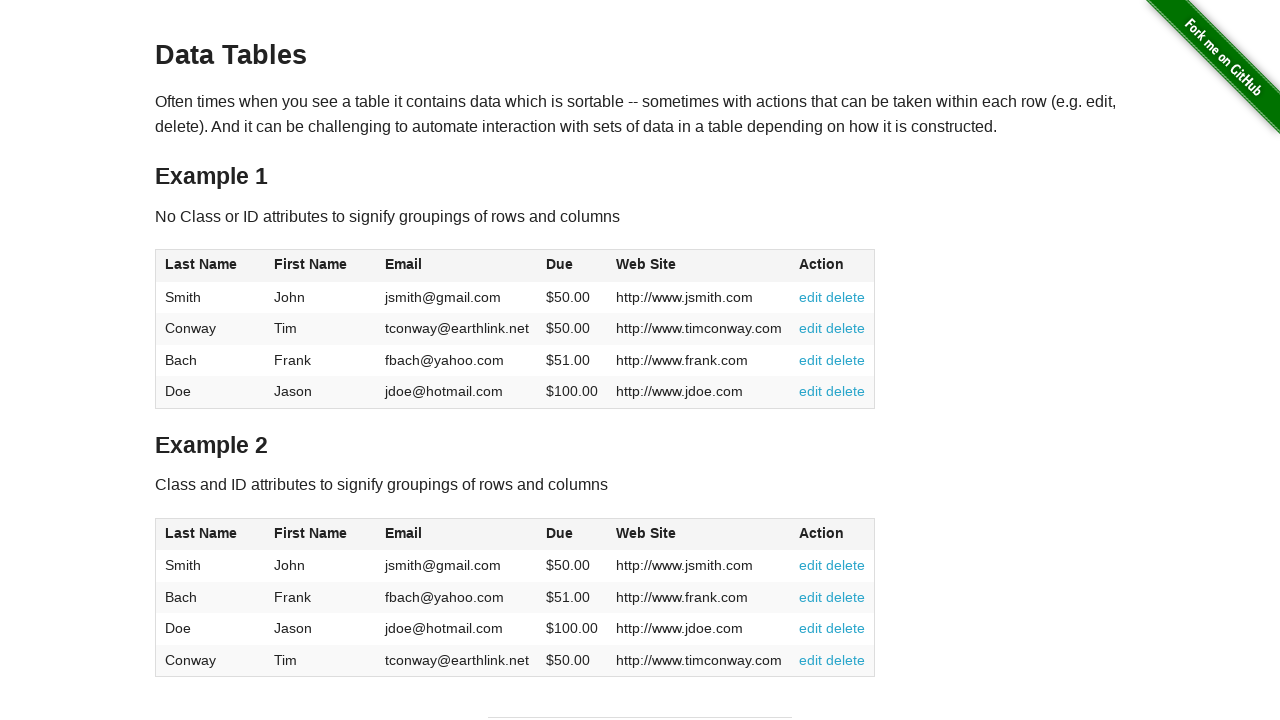

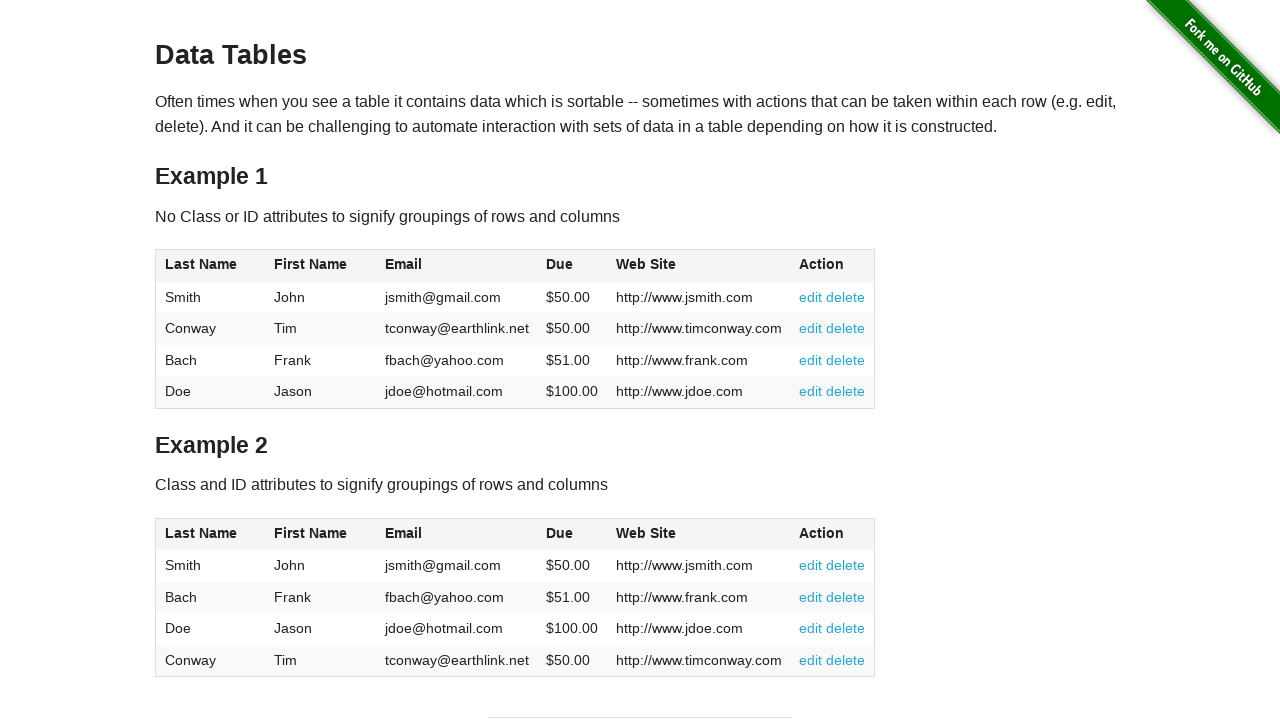